Tests VWO login with invalid credentials and verifies that an error message is displayed

Starting URL: https://app.vwo.com

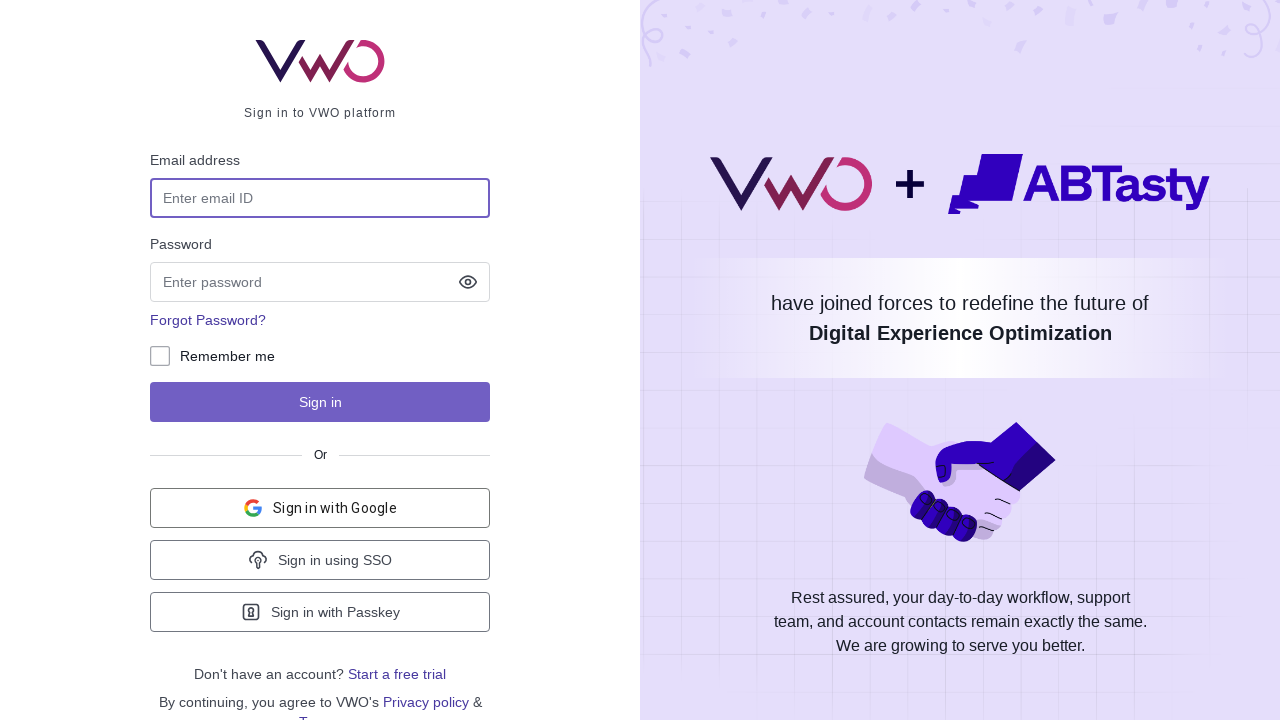

Navigated to VWO login page at https://app.vwo.com
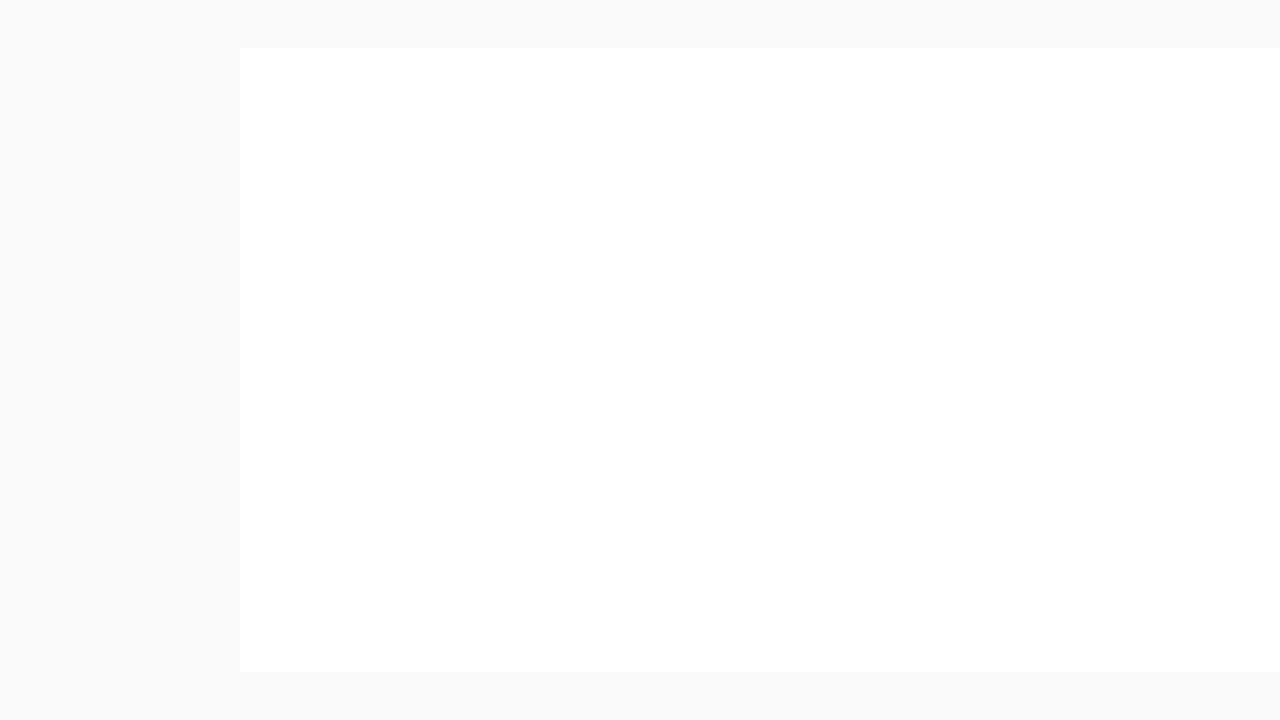

Filled email input field with 'admin@admin.com' on #login-username
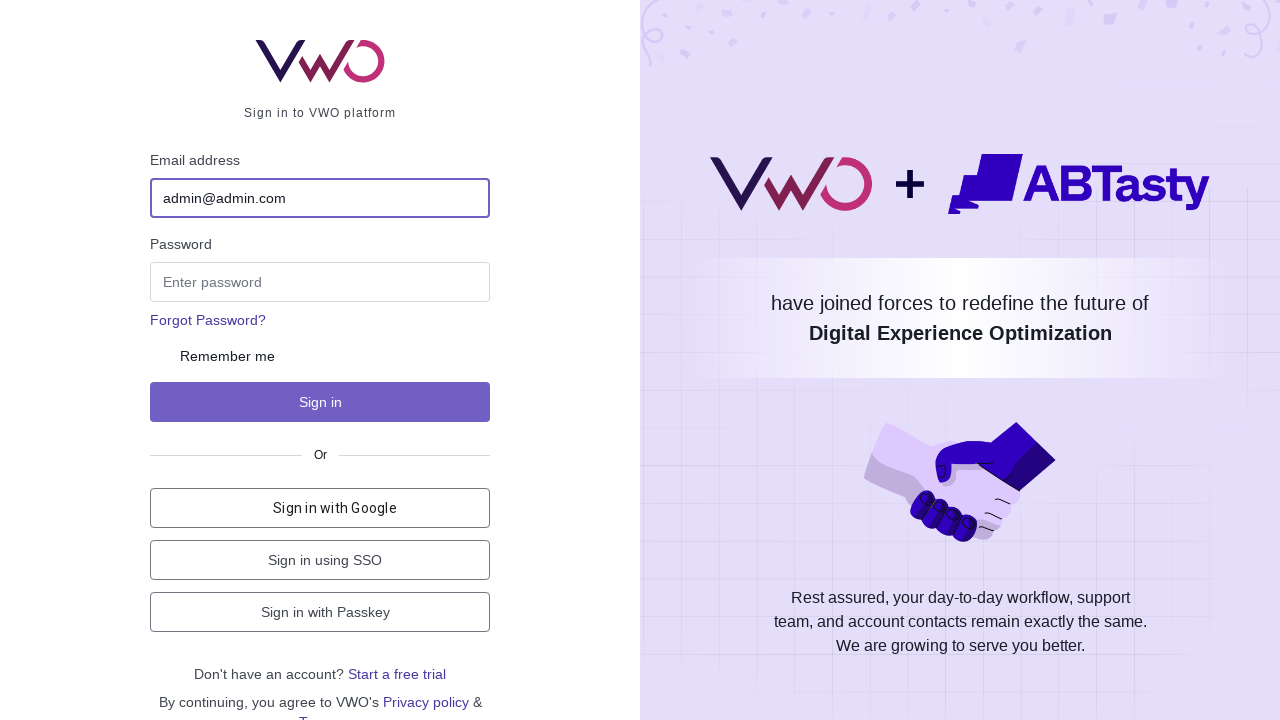

Filled password input field with 'password@321' on input[name='password']
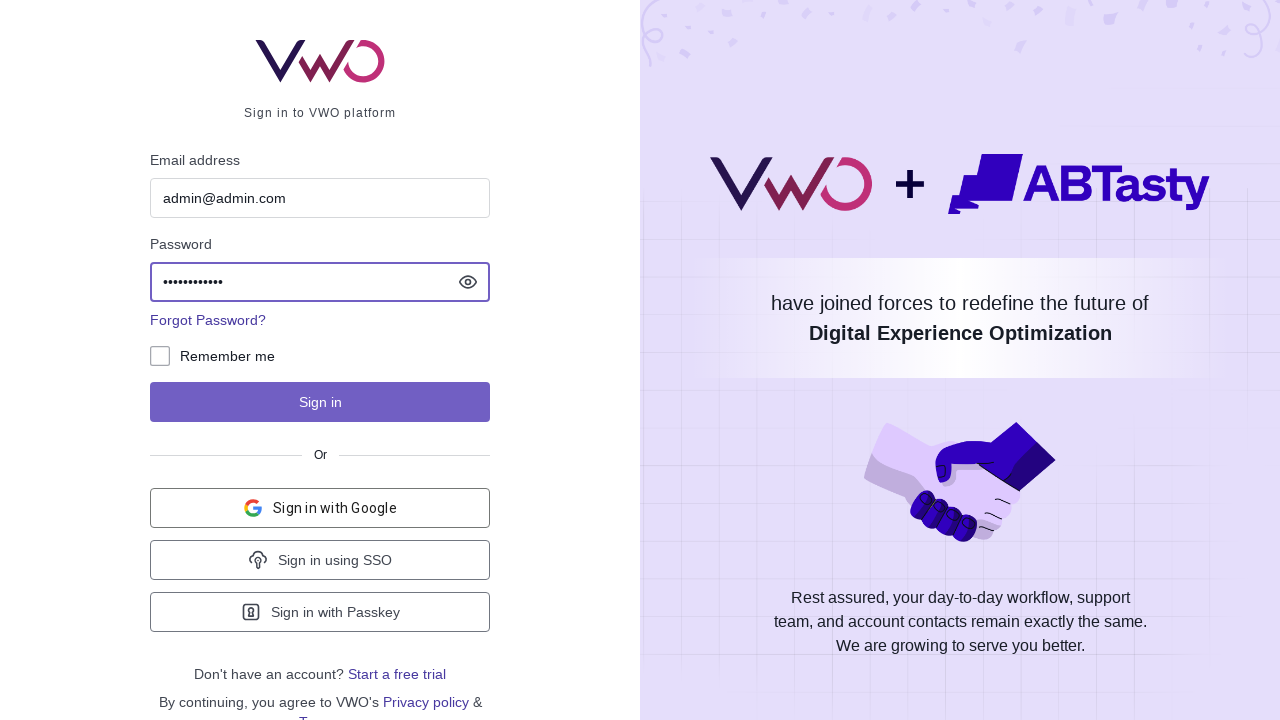

Clicked login submit button at (320, 402) on #js-login-btn
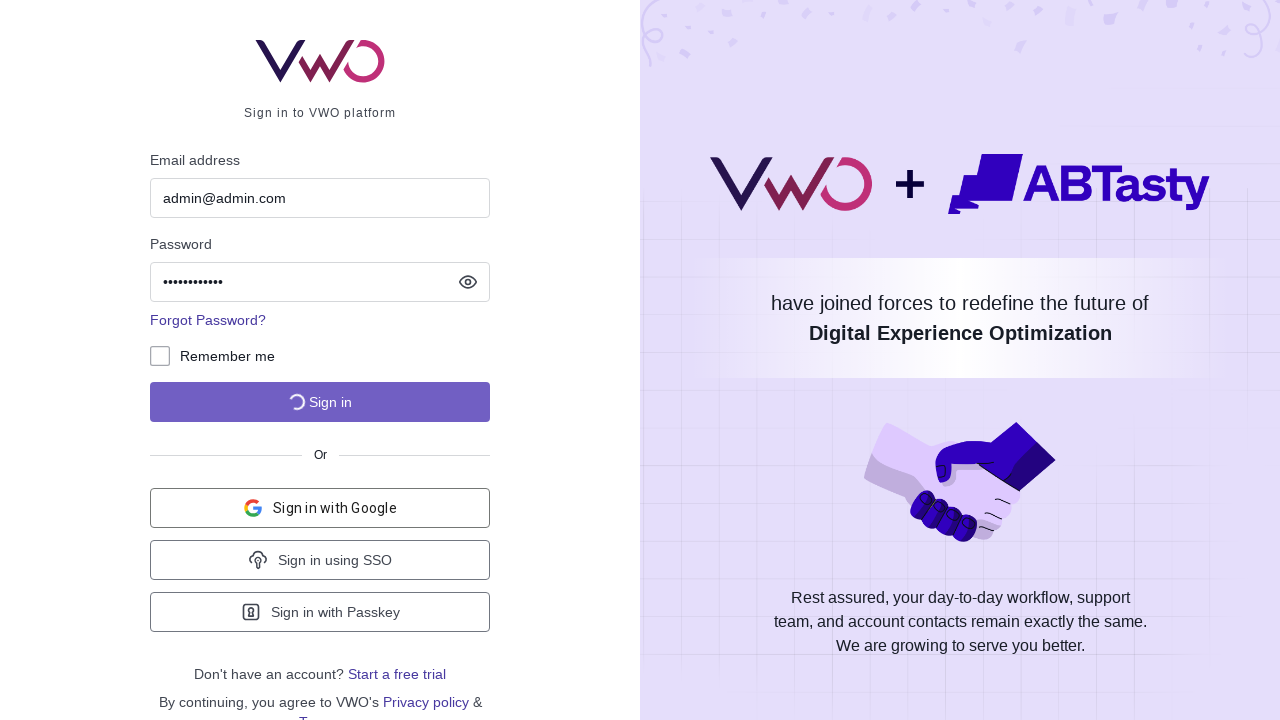

Error message notification appeared
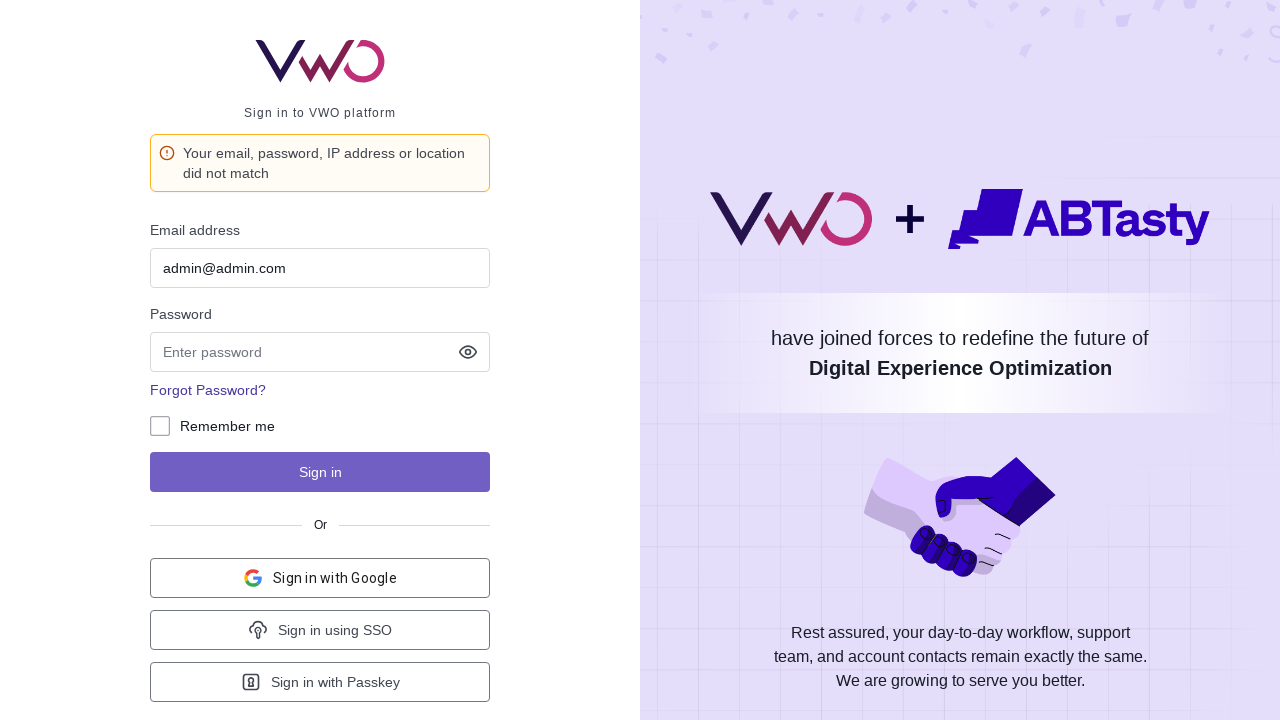

Verified error message text: 'Your email, password, IP address or location did not match'
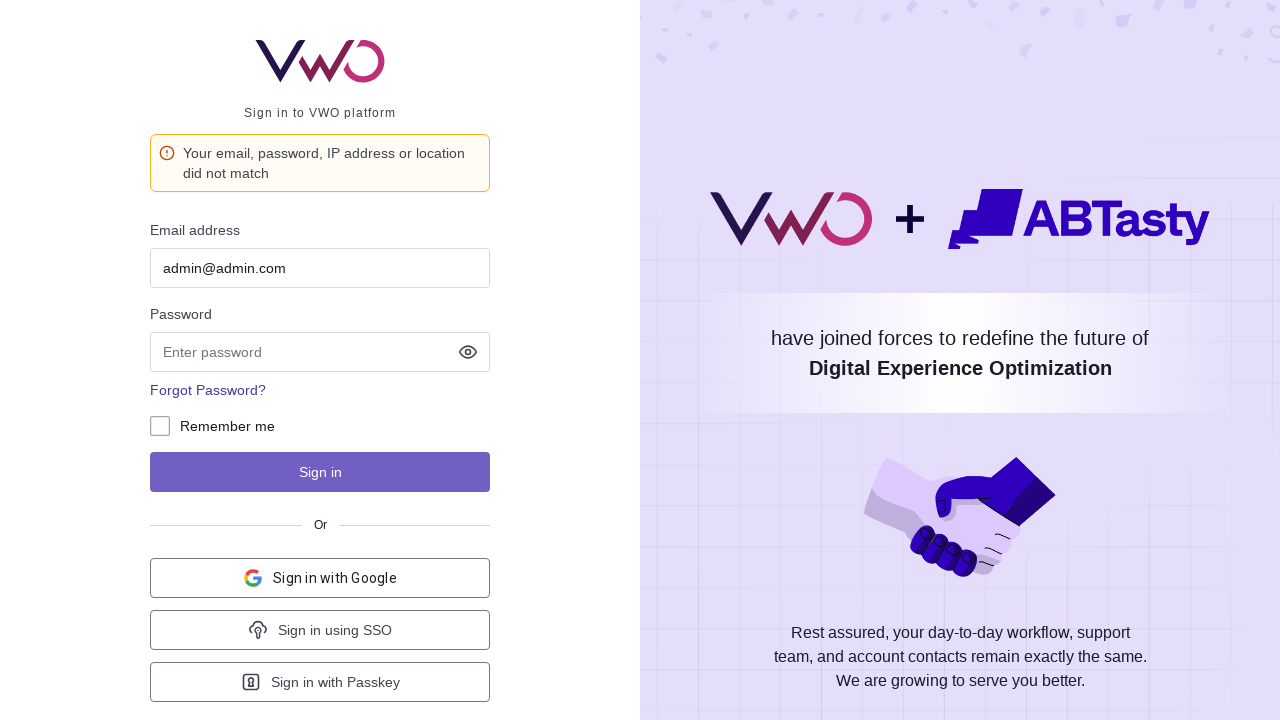

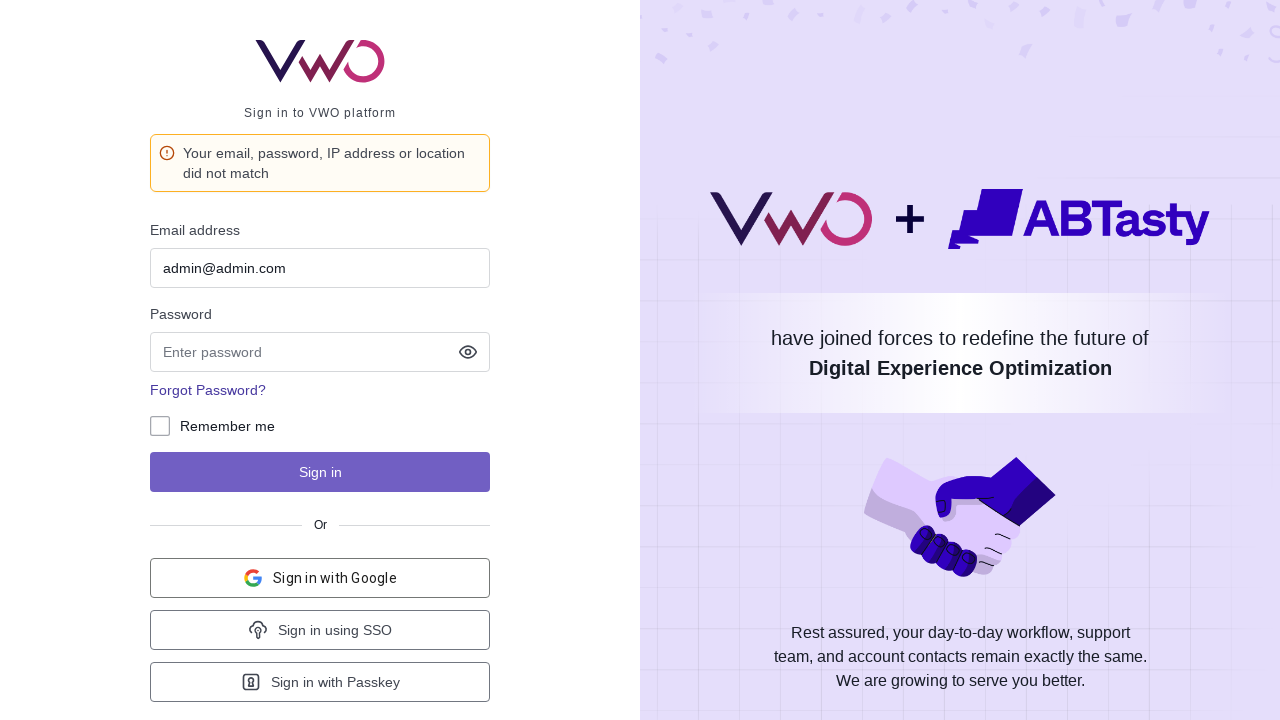